Tests un-marking todo items as complete by unchecking their checkboxes

Starting URL: https://demo.playwright.dev/todomvc

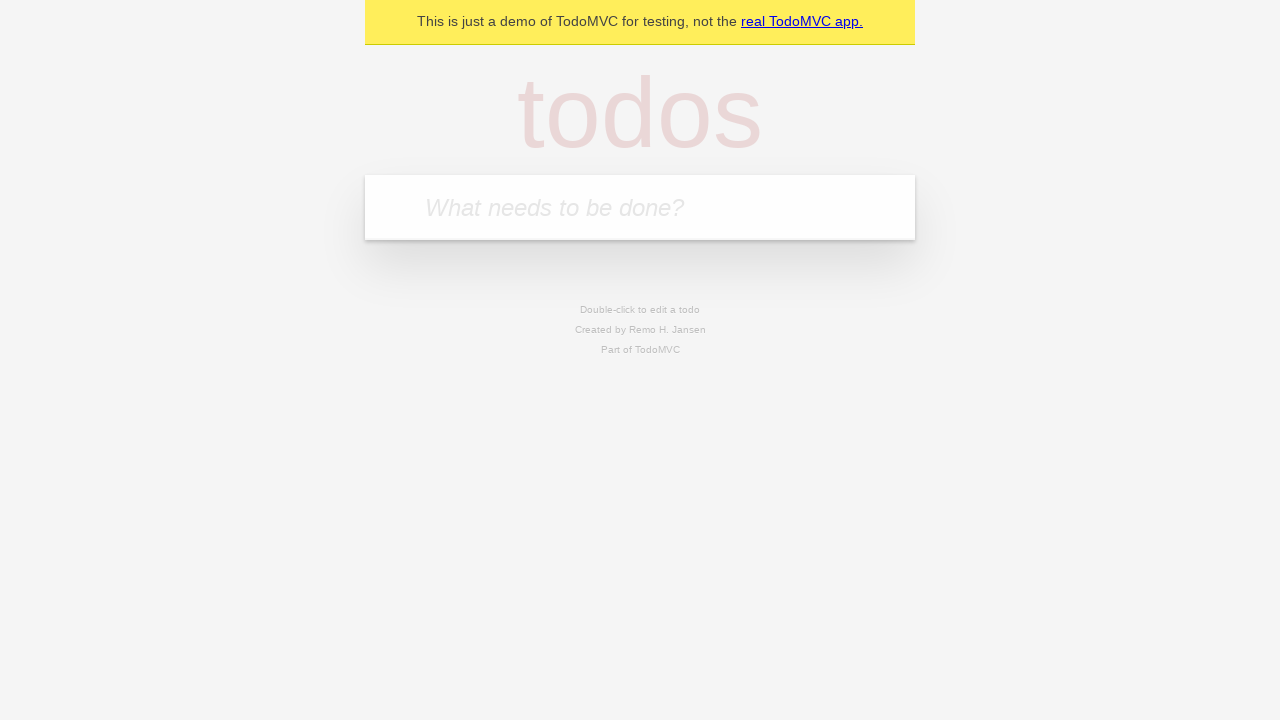

Located the todo input field
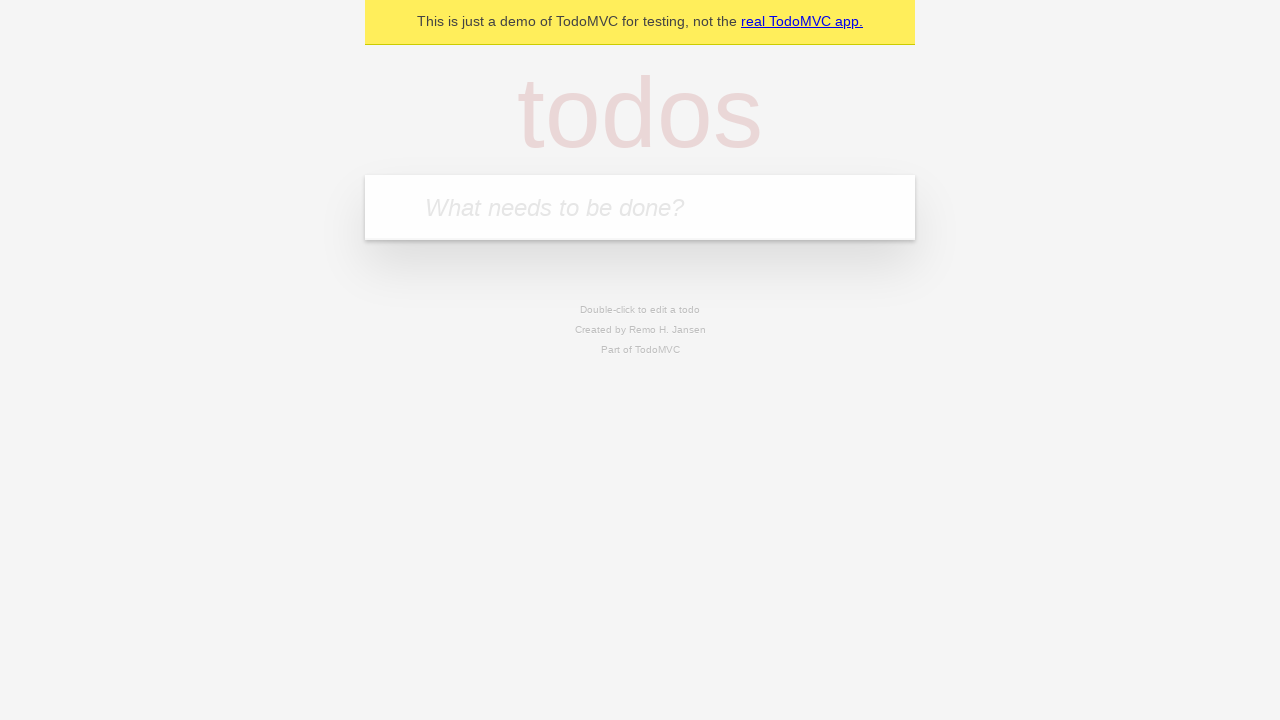

Filled todo input with 'buy some cheese' on internal:attr=[placeholder="What needs to be done?"i]
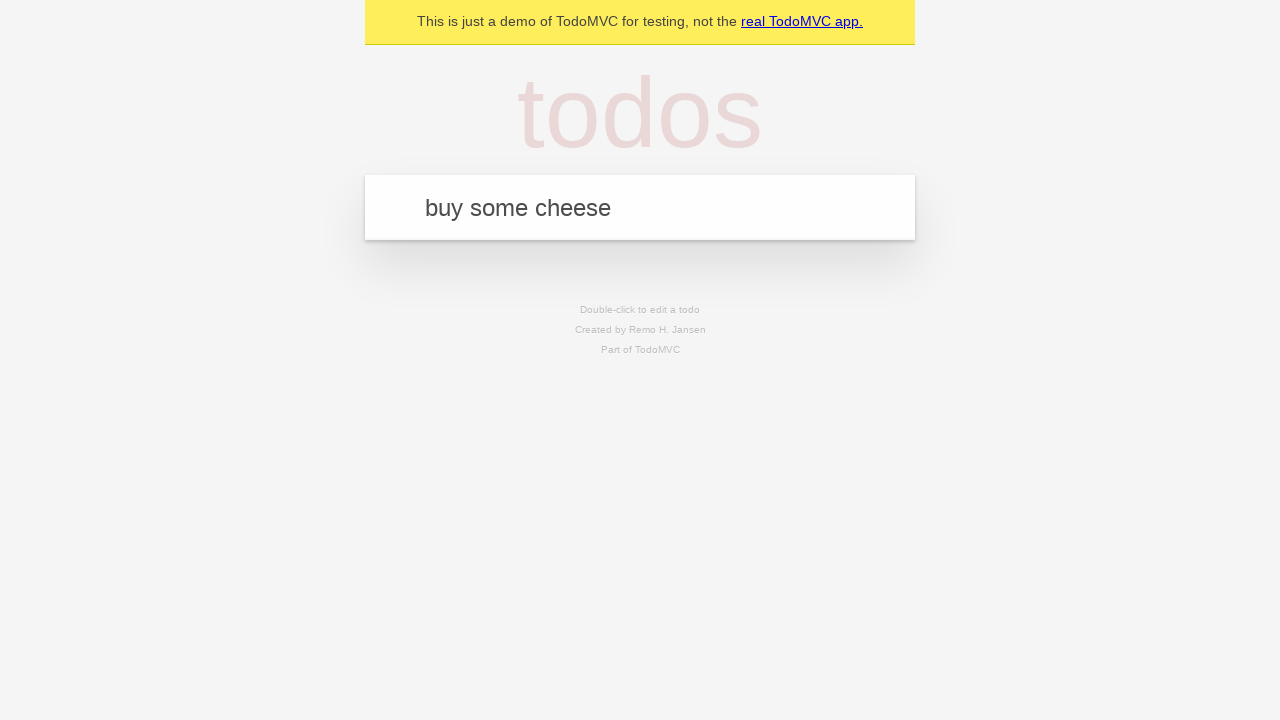

Pressed Enter to create todo item 'buy some cheese' on internal:attr=[placeholder="What needs to be done?"i]
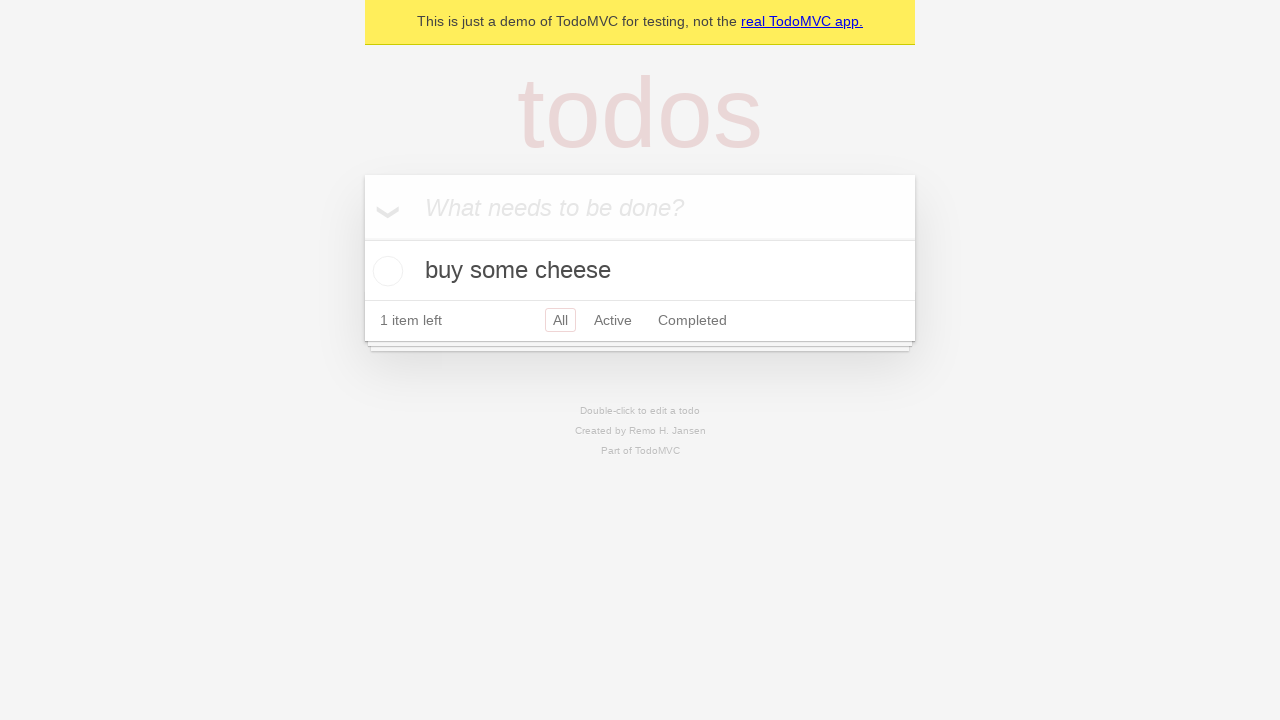

Filled todo input with 'feed the cat' on internal:attr=[placeholder="What needs to be done?"i]
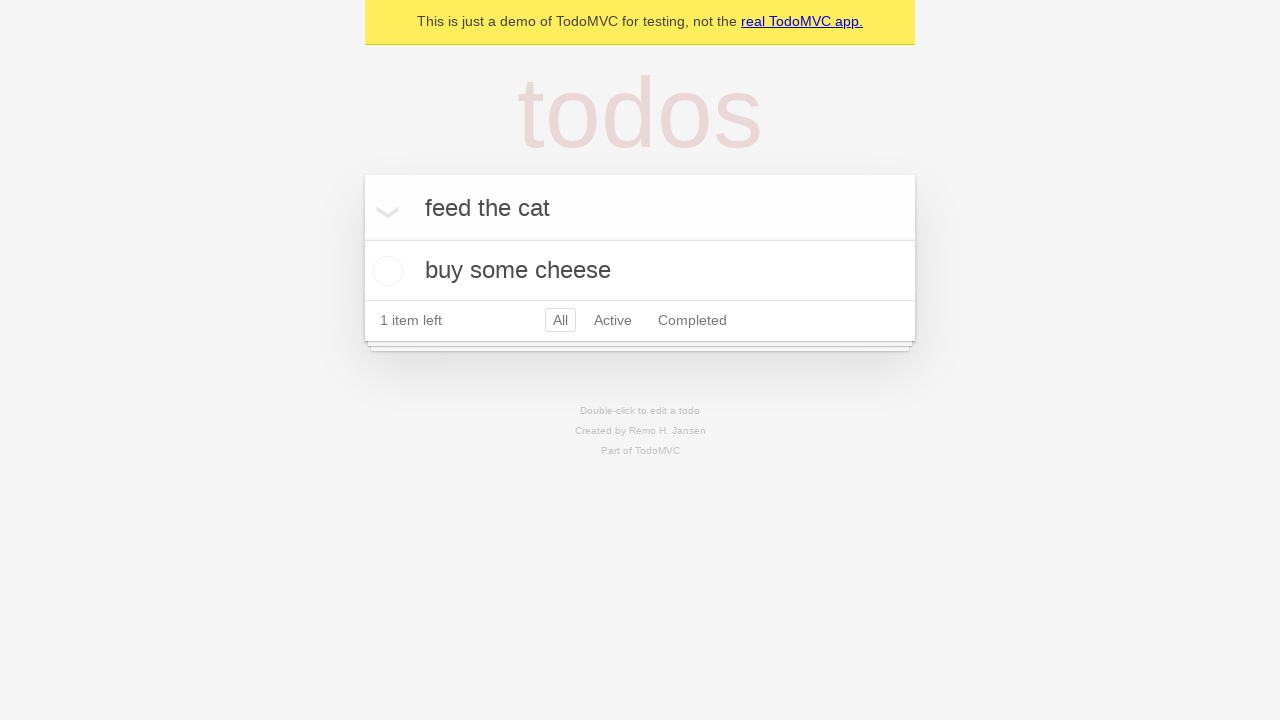

Pressed Enter to create todo item 'feed the cat' on internal:attr=[placeholder="What needs to be done?"i]
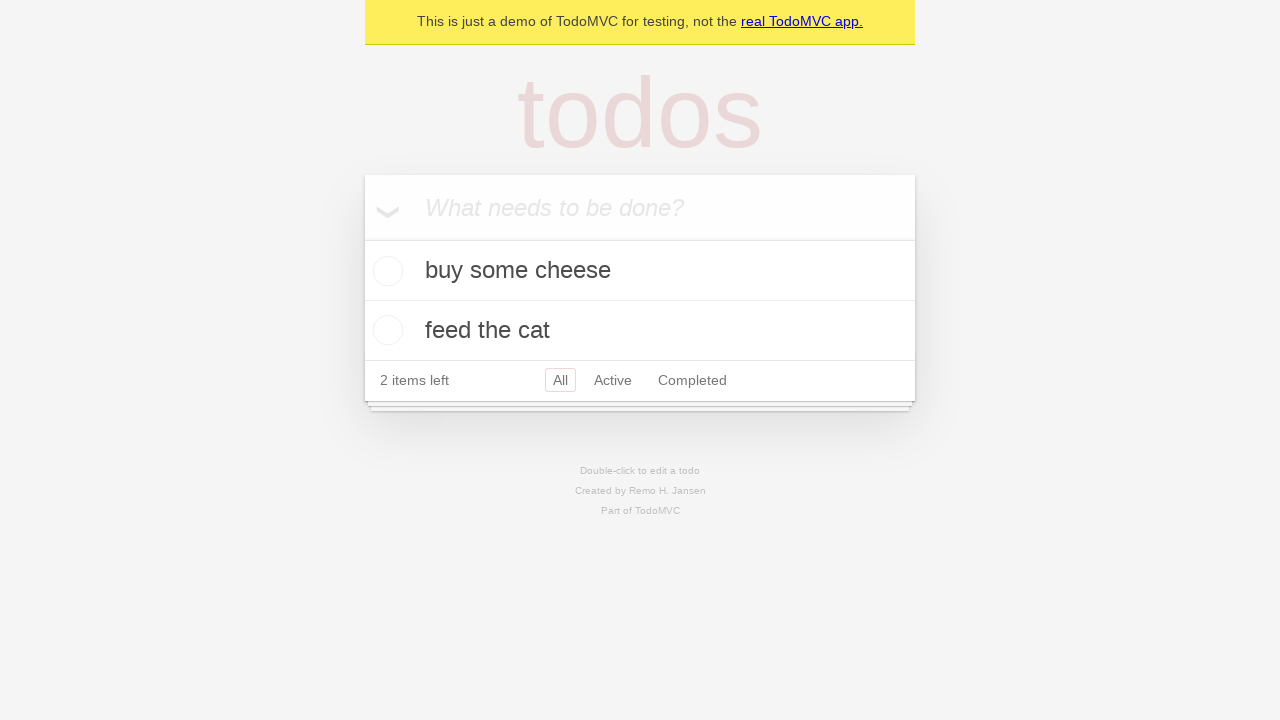

Waited for second todo item to appear
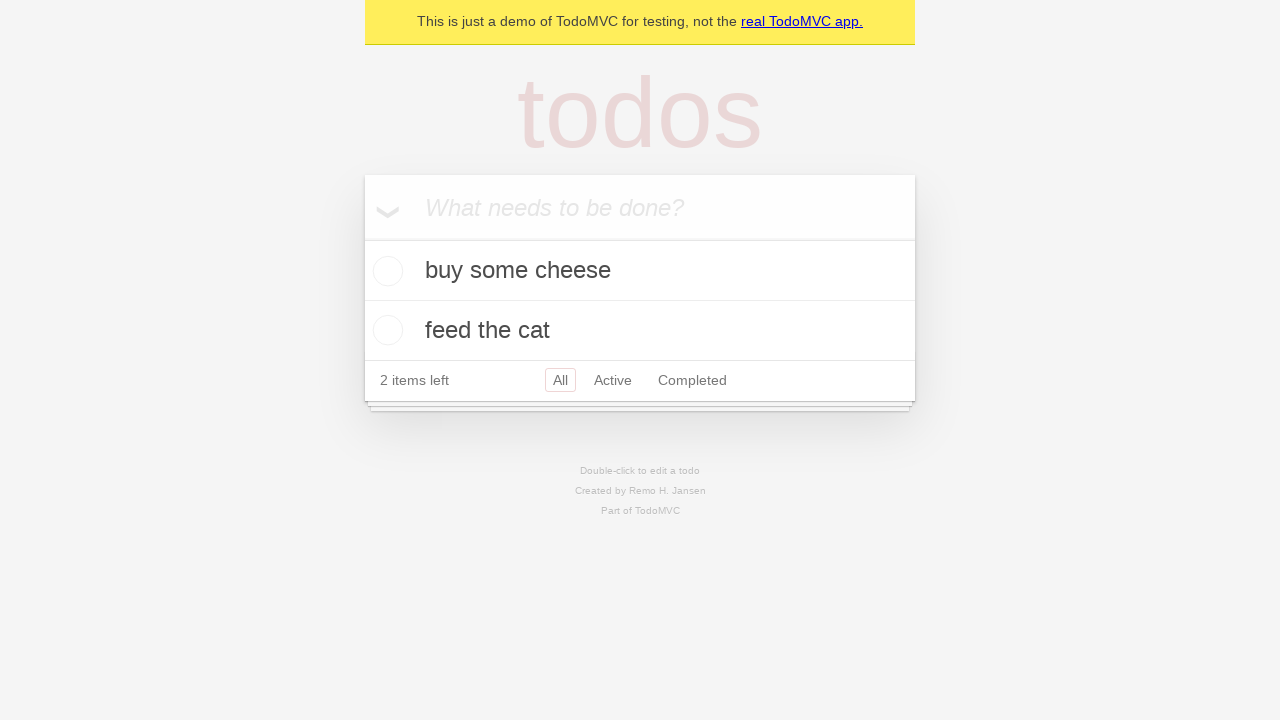

Located the first todo item
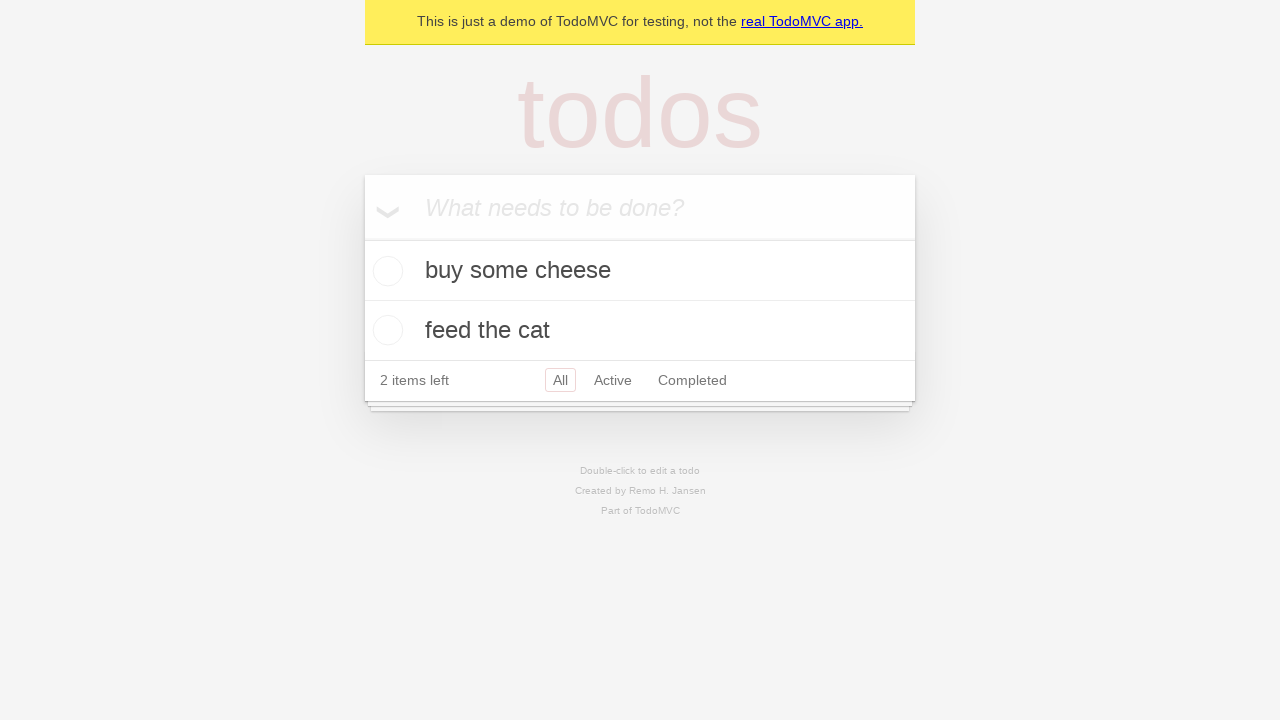

Located the checkbox for the first todo item
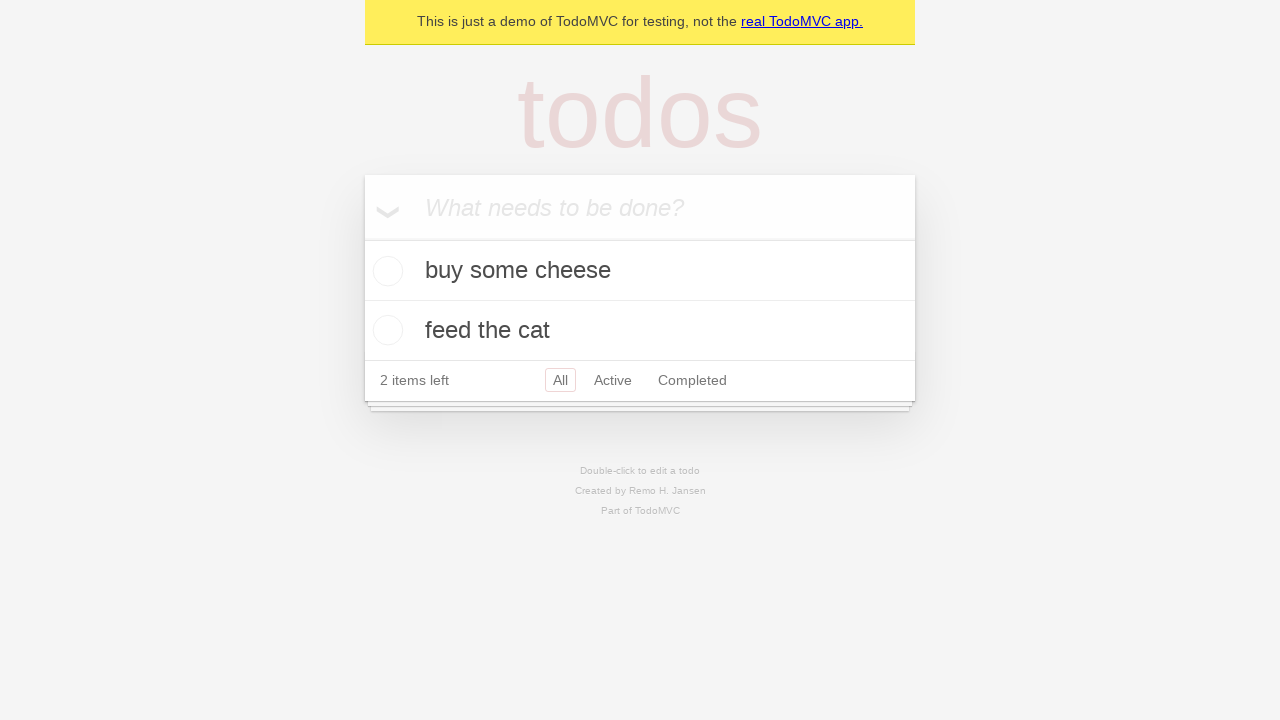

Checked the first todo item at (385, 271) on internal:testid=[data-testid="todo-item"s] >> nth=0 >> internal:role=checkbox
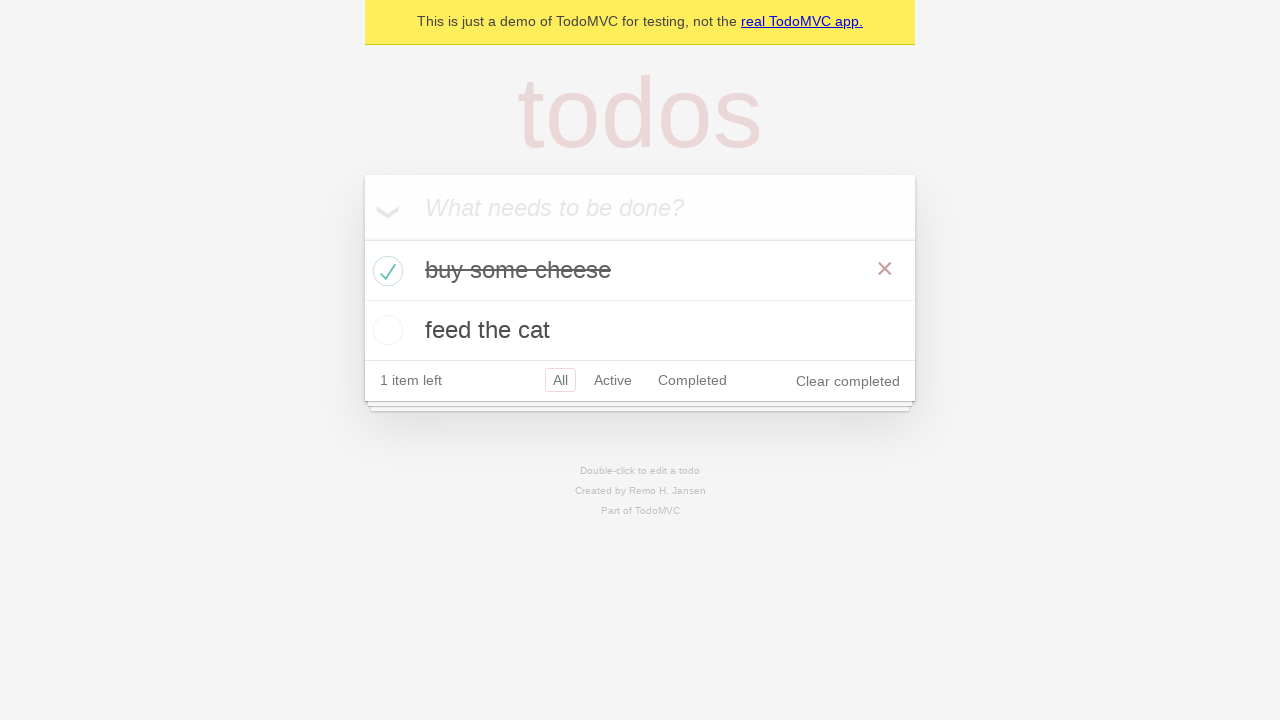

Unchecked the first todo item to mark it as incomplete at (385, 271) on internal:testid=[data-testid="todo-item"s] >> nth=0 >> internal:role=checkbox
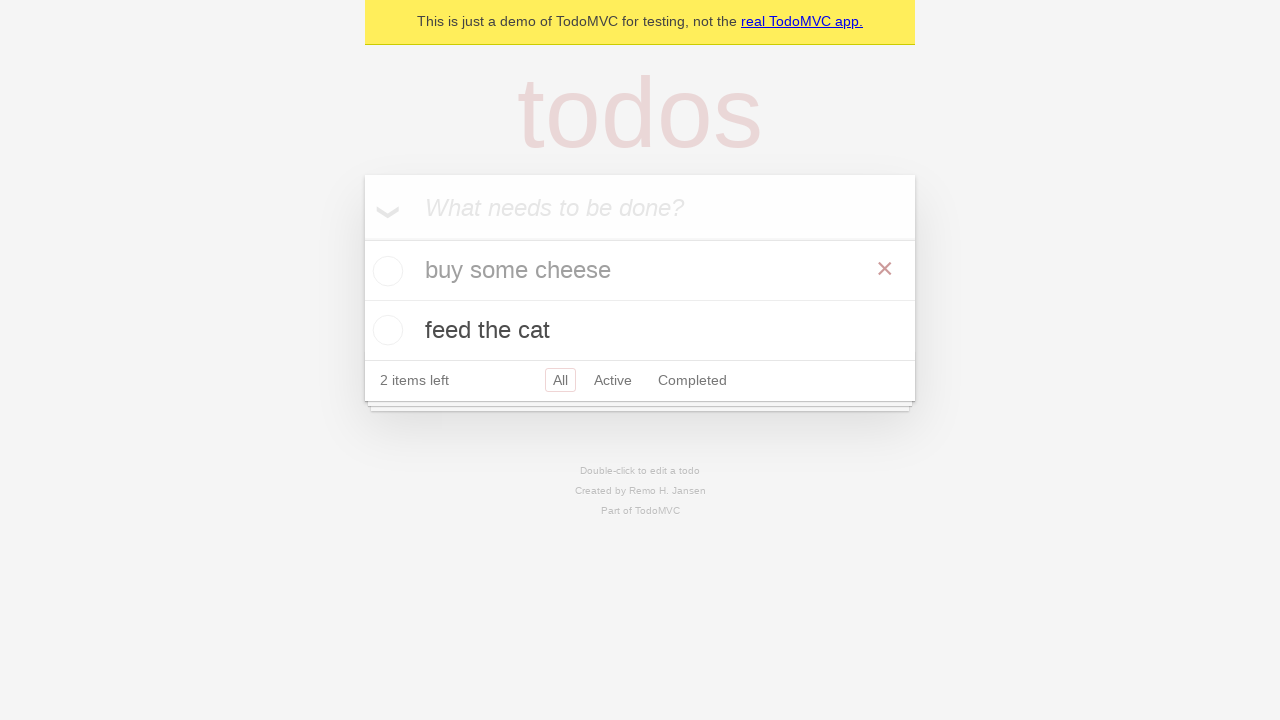

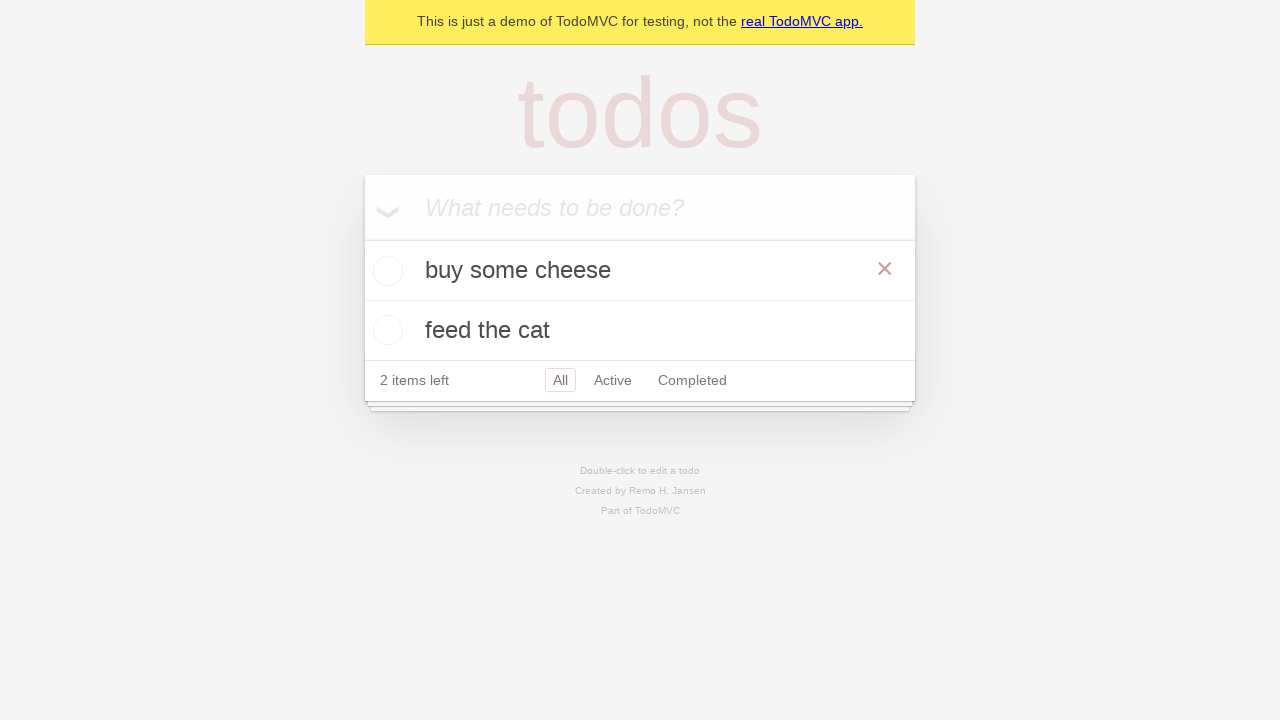